Tests jQuery UI autocomplete functionality by navigating to the autocomplete demo page and entering text into the autocomplete input field

Starting URL: https://jqueryui.com/

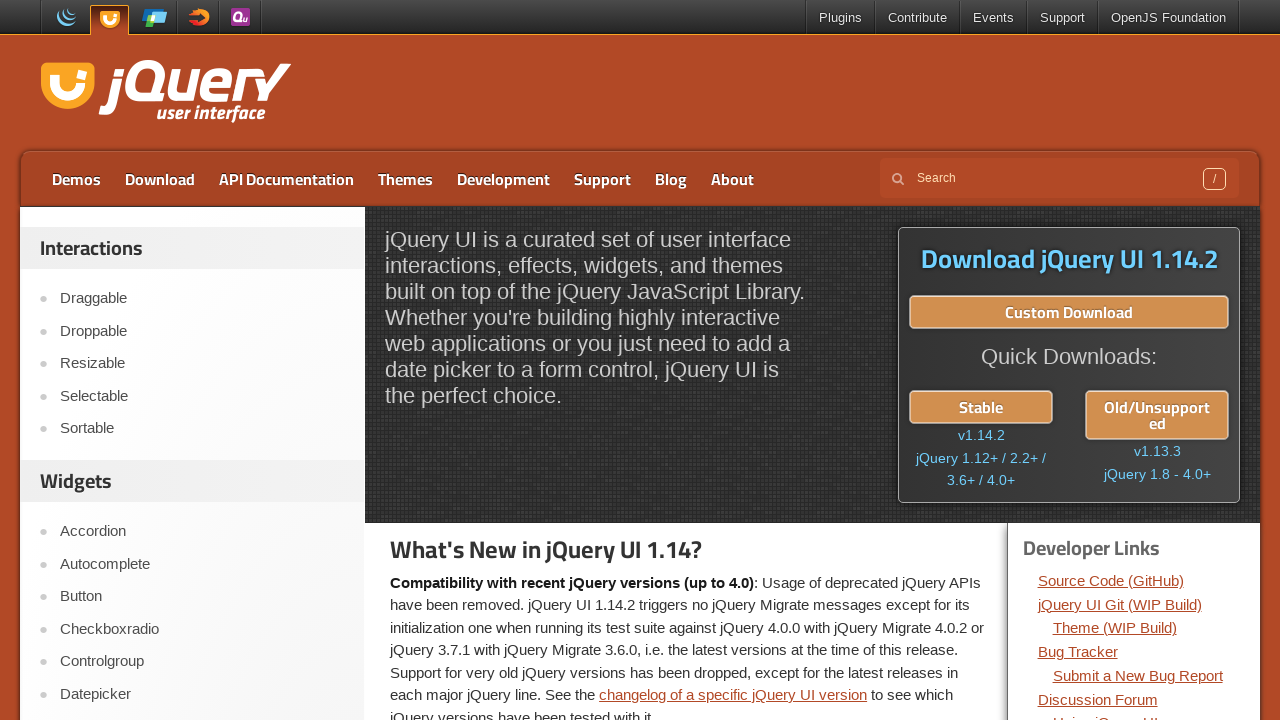

Clicked on Autocomplete link to navigate to demo page at (202, 564) on text=Autocomplete
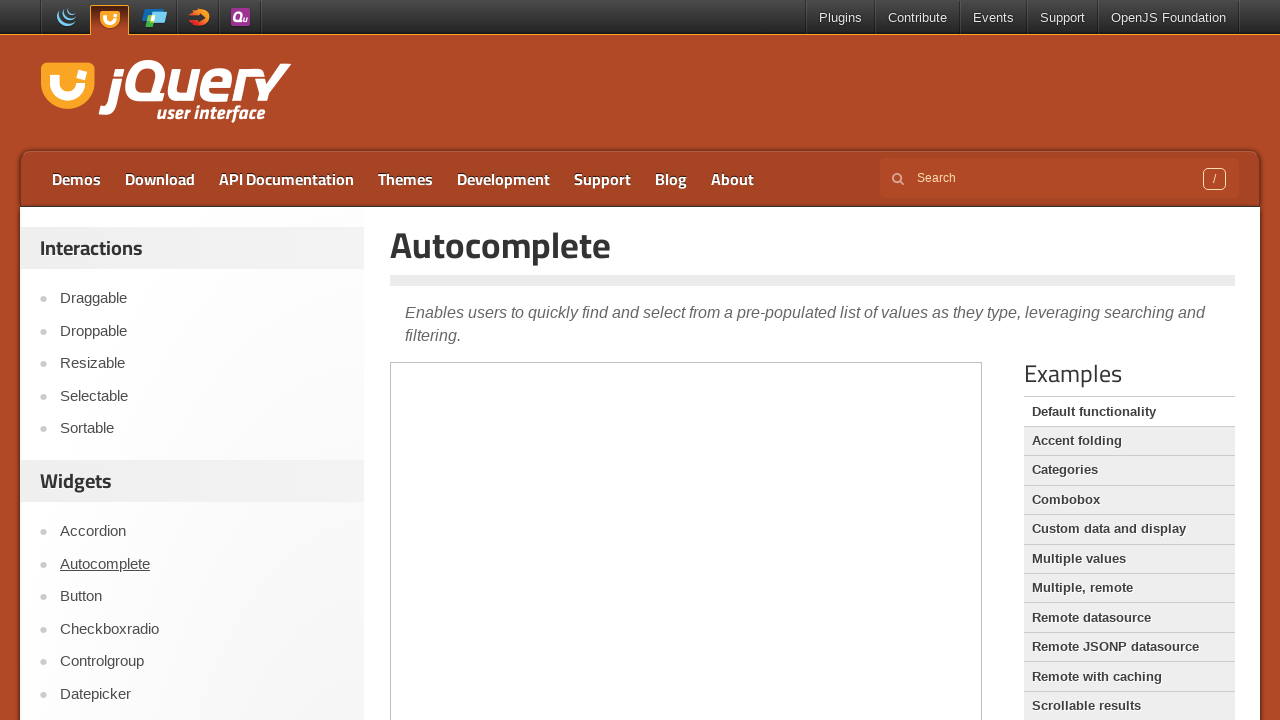

Autocomplete demo iframe loaded
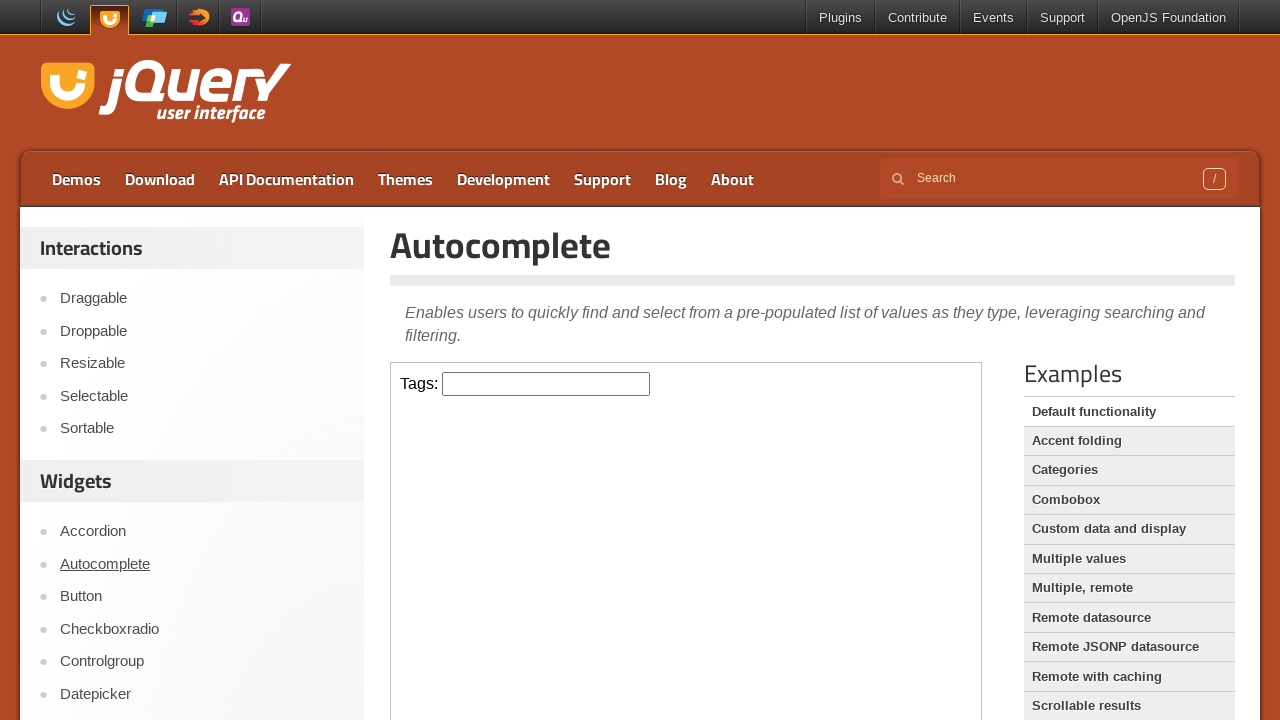

Located and switched to demo frame
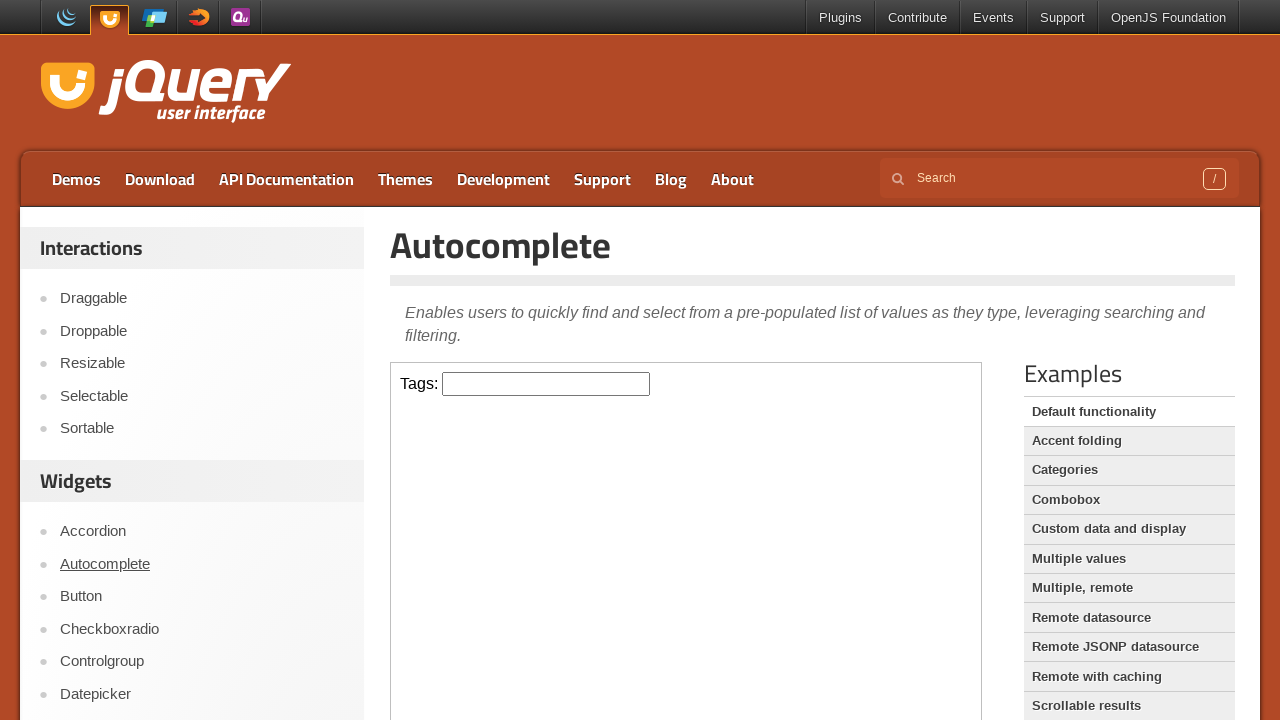

Entered 'MitelCloud' into the autocomplete input field on iframe.demo-frame >> internal:control=enter-frame >> .ui-autocomplete-input
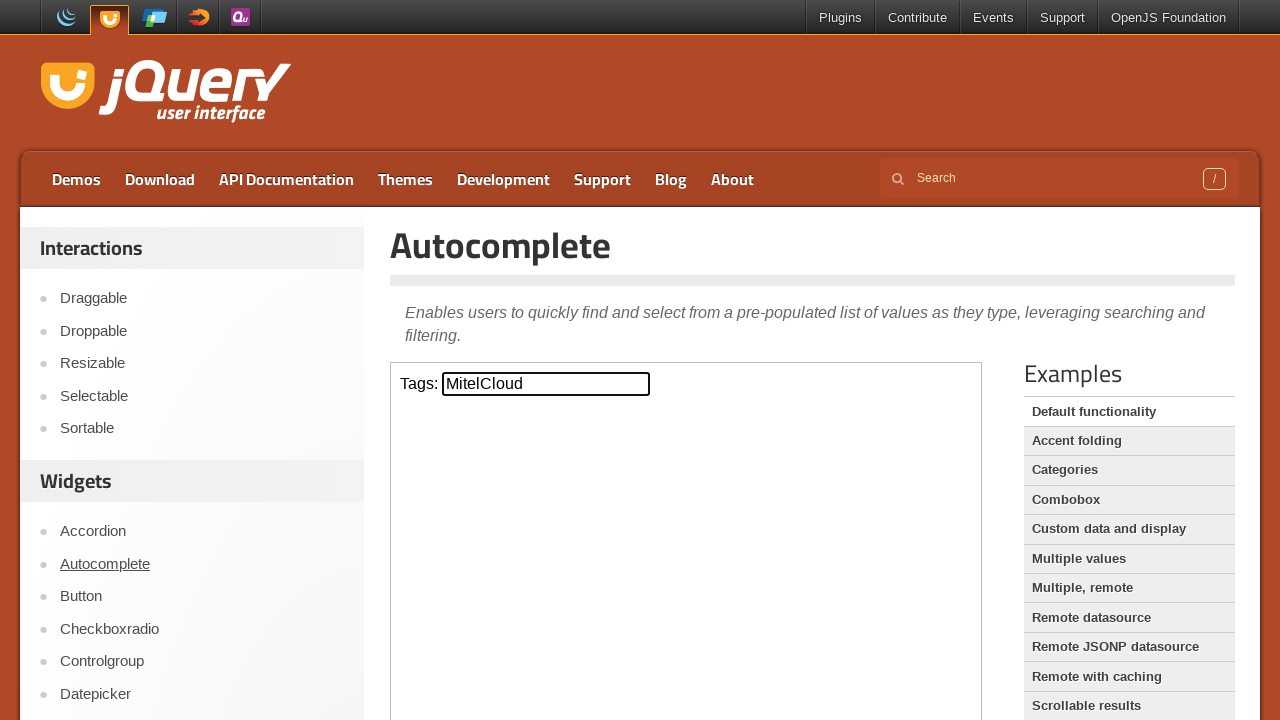

Waited for autocomplete suggestions to appear
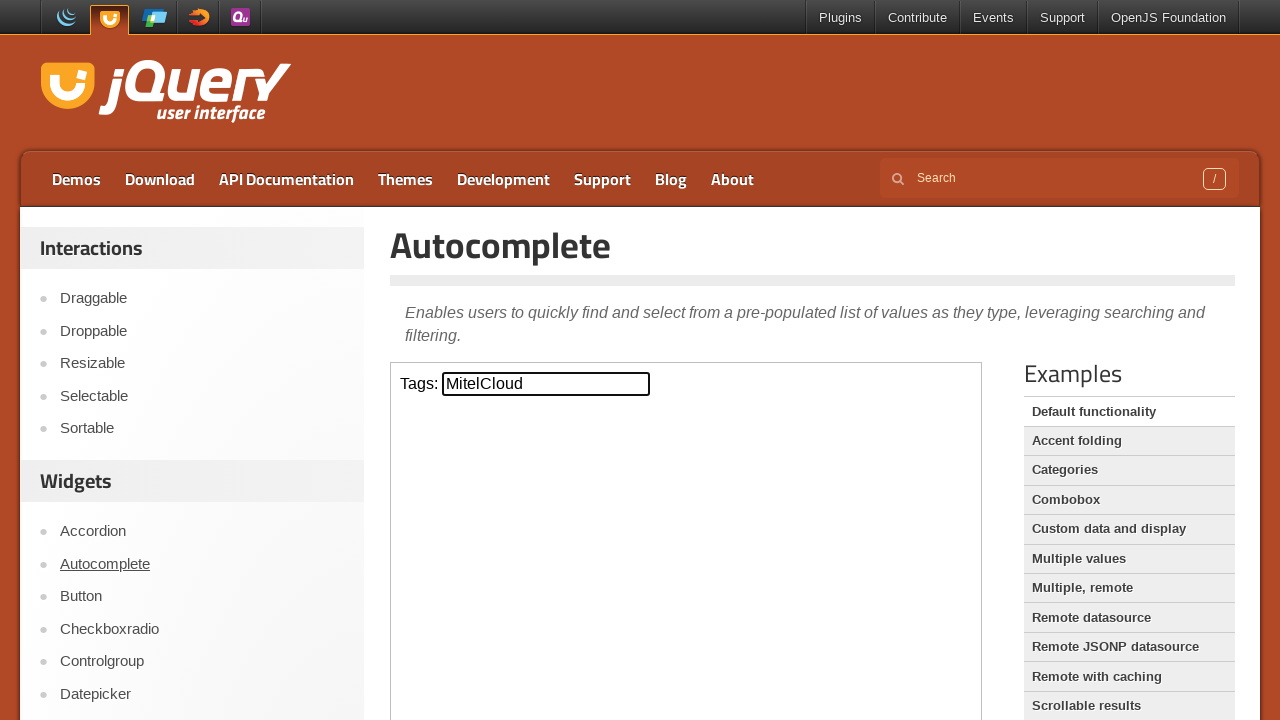

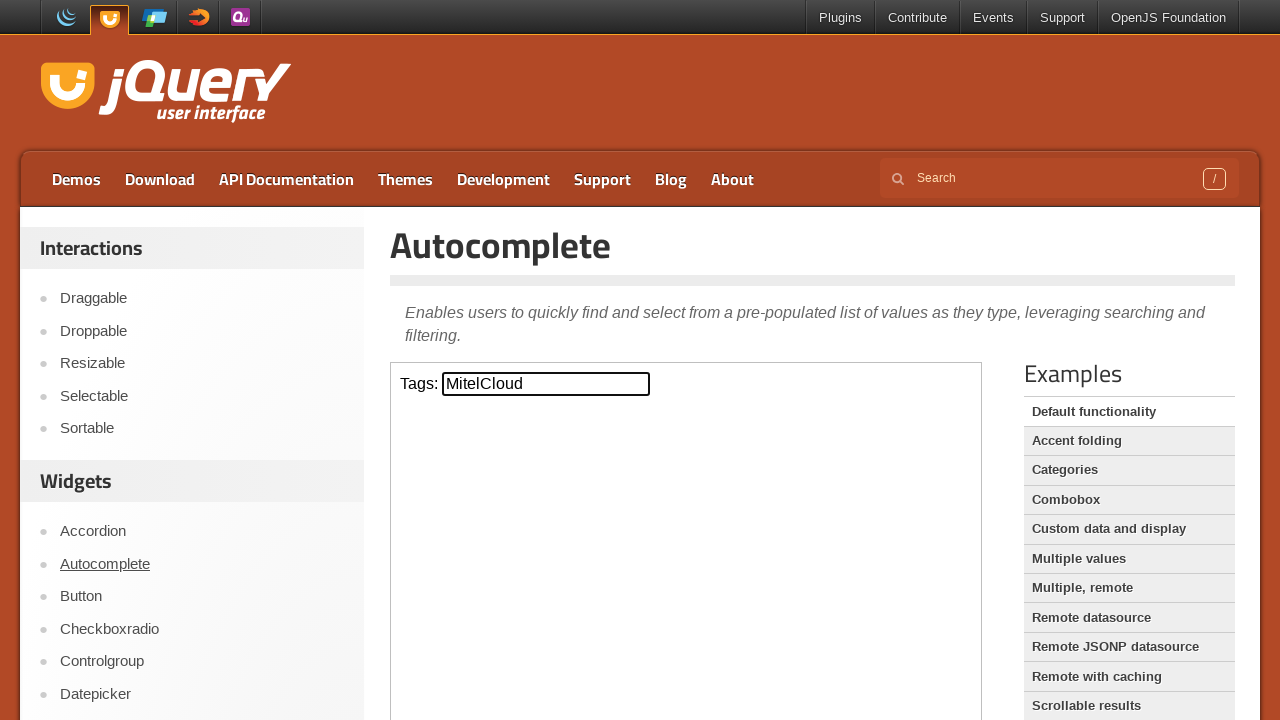